Tests frame switching by navigating to jQuery UI, clicking on Checkboxradio demo, switching into an iframe to interact with a radio button, then switching back to the main page to click the logo.

Starting URL: https://jqueryui.com/

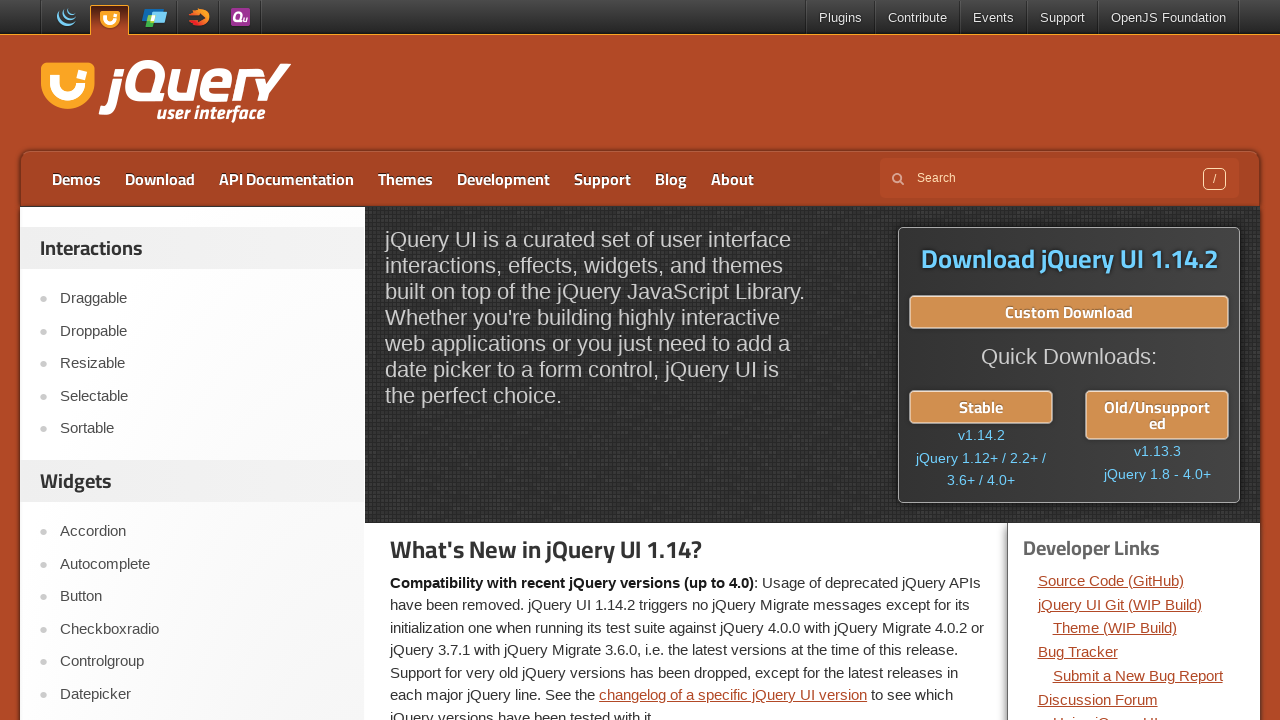

Clicked on Checkboxradio demo link at (202, 629) on xpath=//a[text()='Checkboxradio']
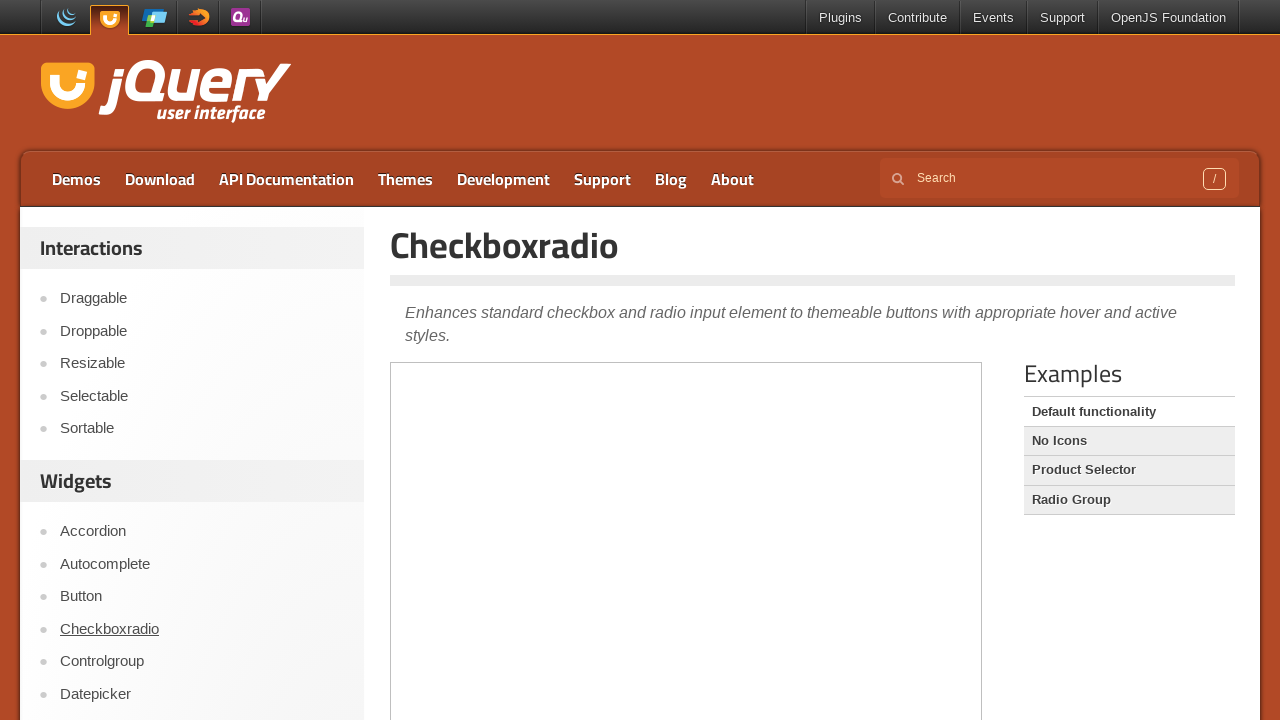

Demo page loaded with iframe element
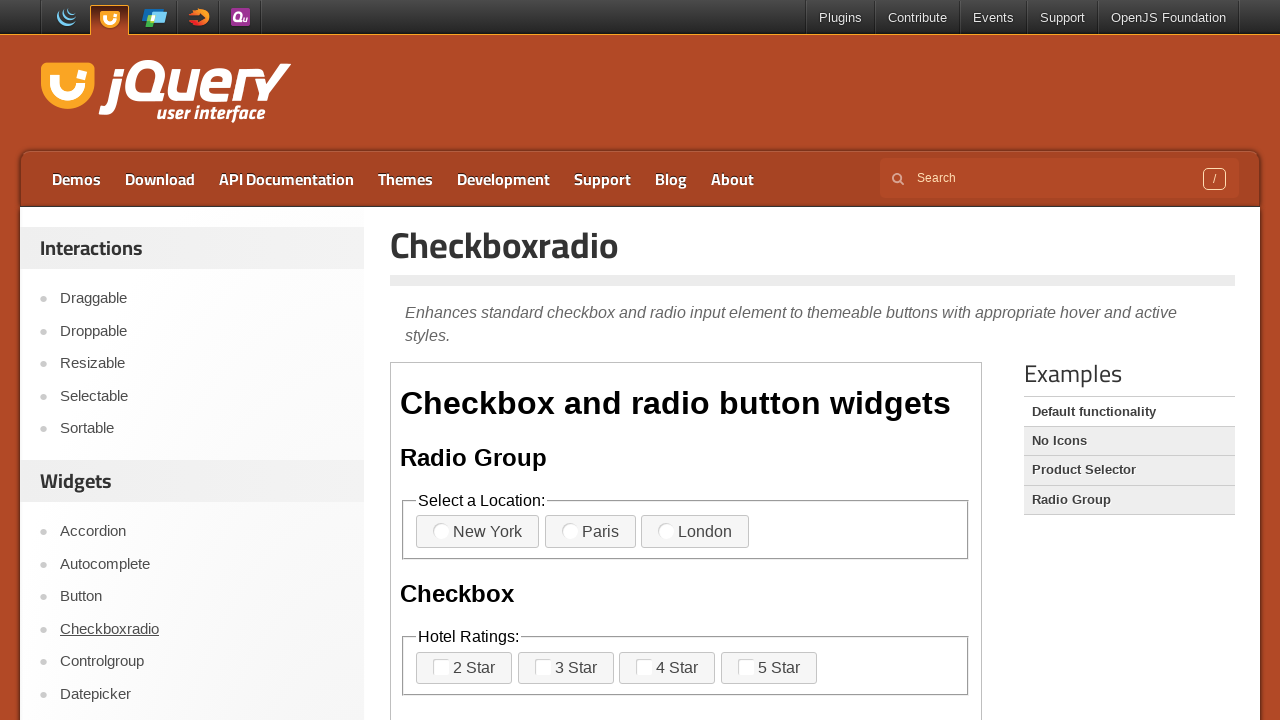

Switched context to demo iframe
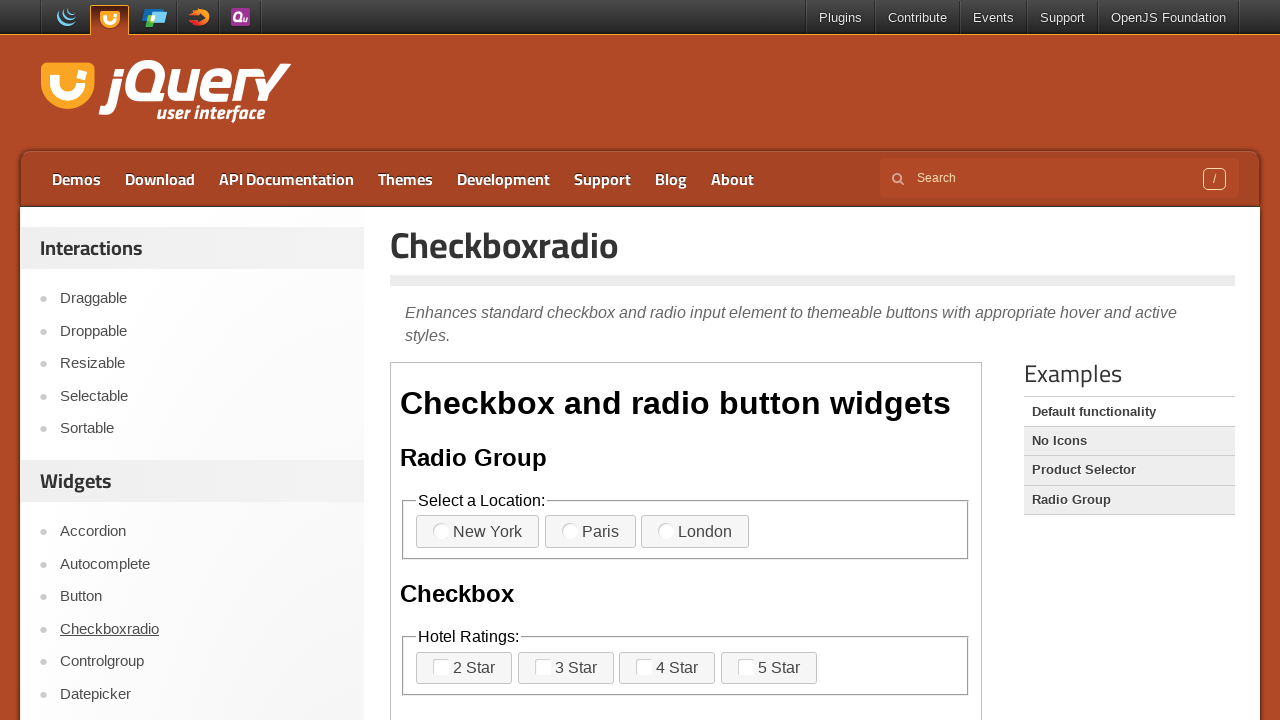

Clicked first radio button inside iframe at (478, 532) on iframe.demo-frame >> nth=0 >> internal:control=enter-frame >> xpath=//label[@for
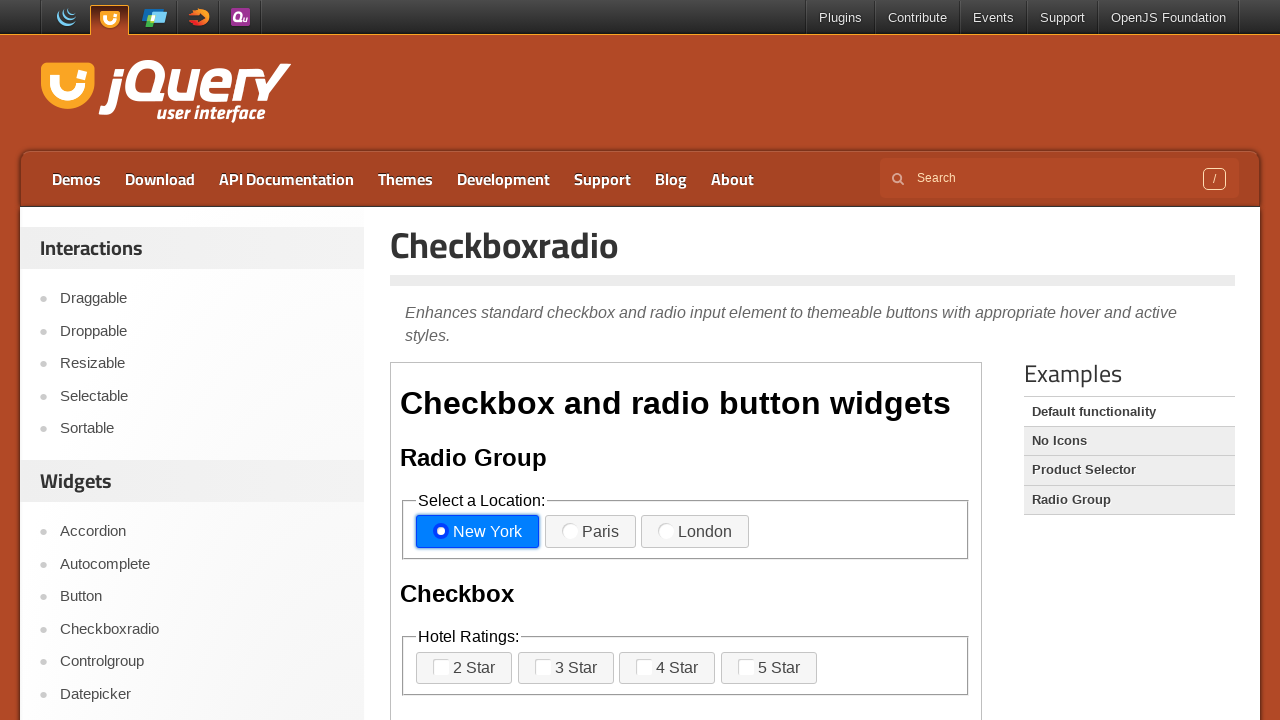

Clicked jQuery UI logo on main page at (162, 93) on .logo
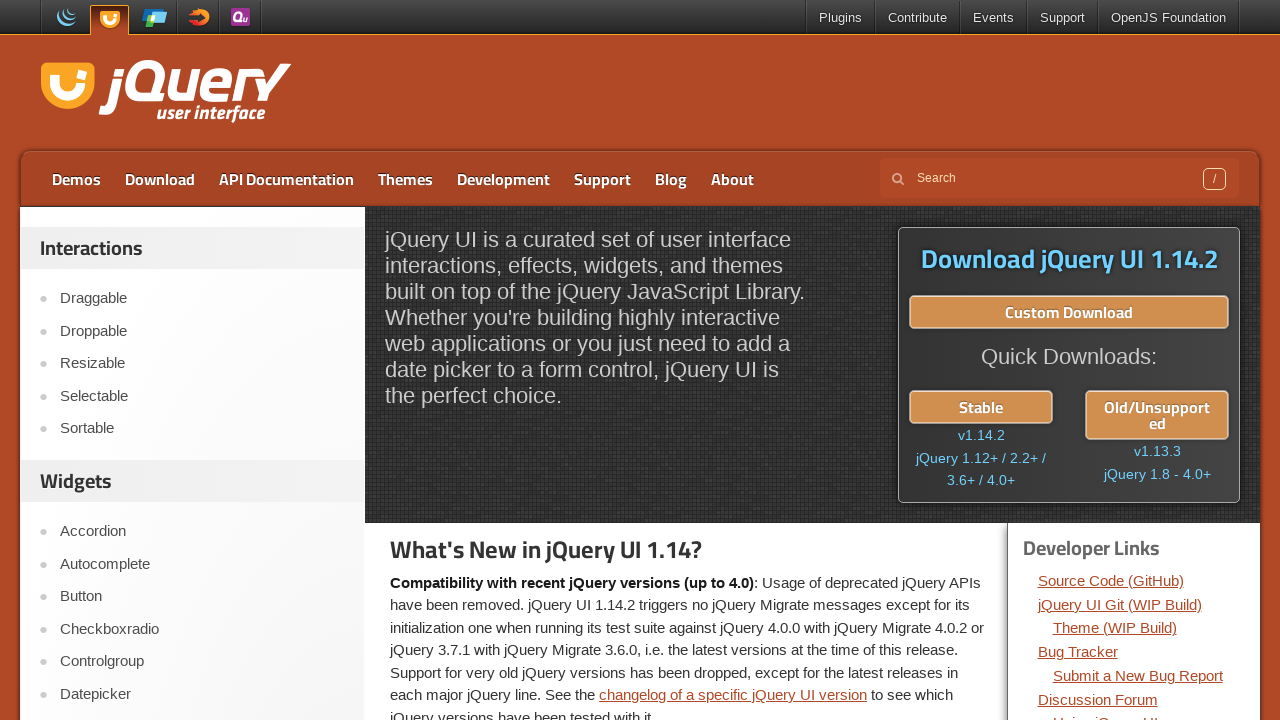

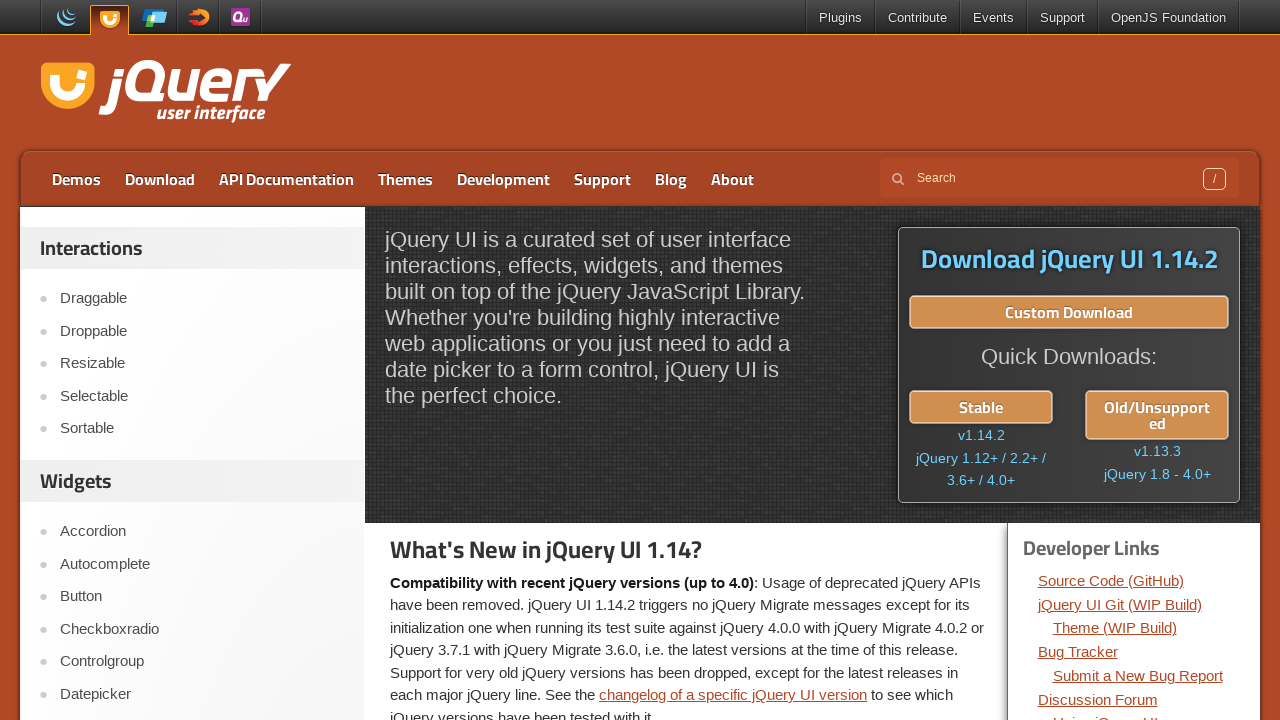